Tests keyboard functionality by sending the TAB key using keyboard press and verifying the page displays the correct key press result.

Starting URL: http://the-internet.herokuapp.com/key_presses

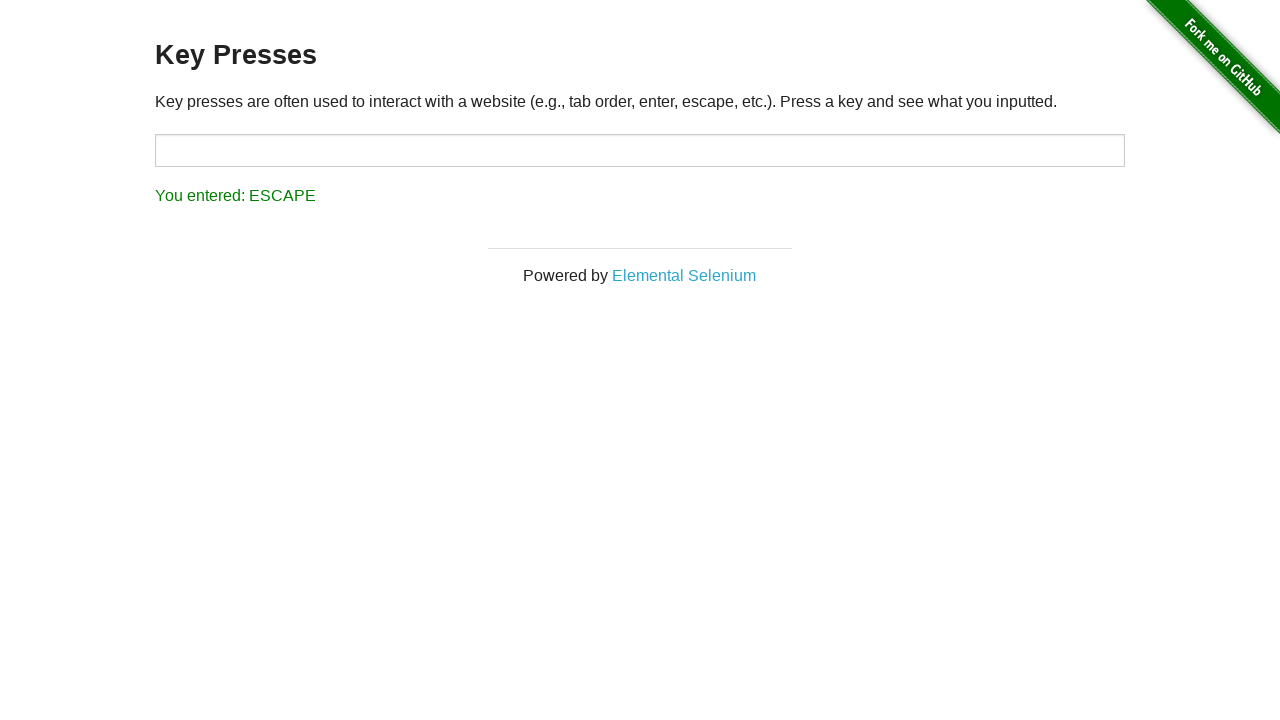

Pressed TAB key on the page
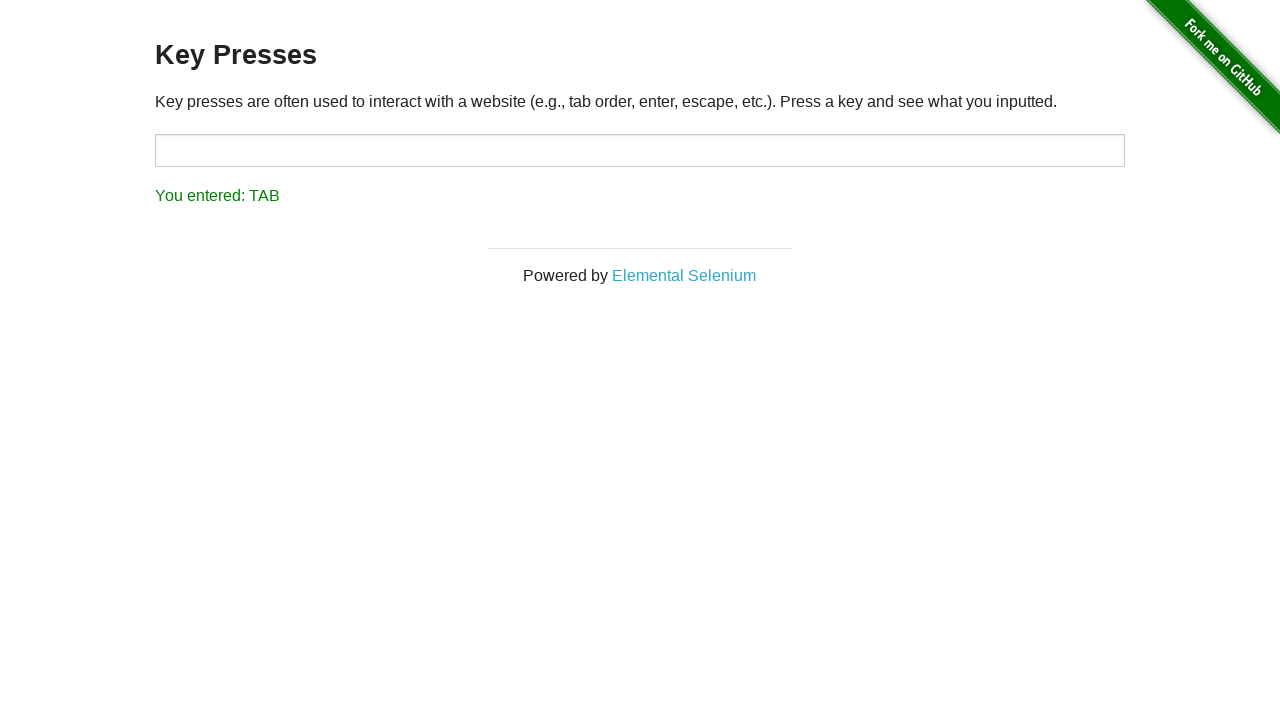

Result element loaded after TAB key press
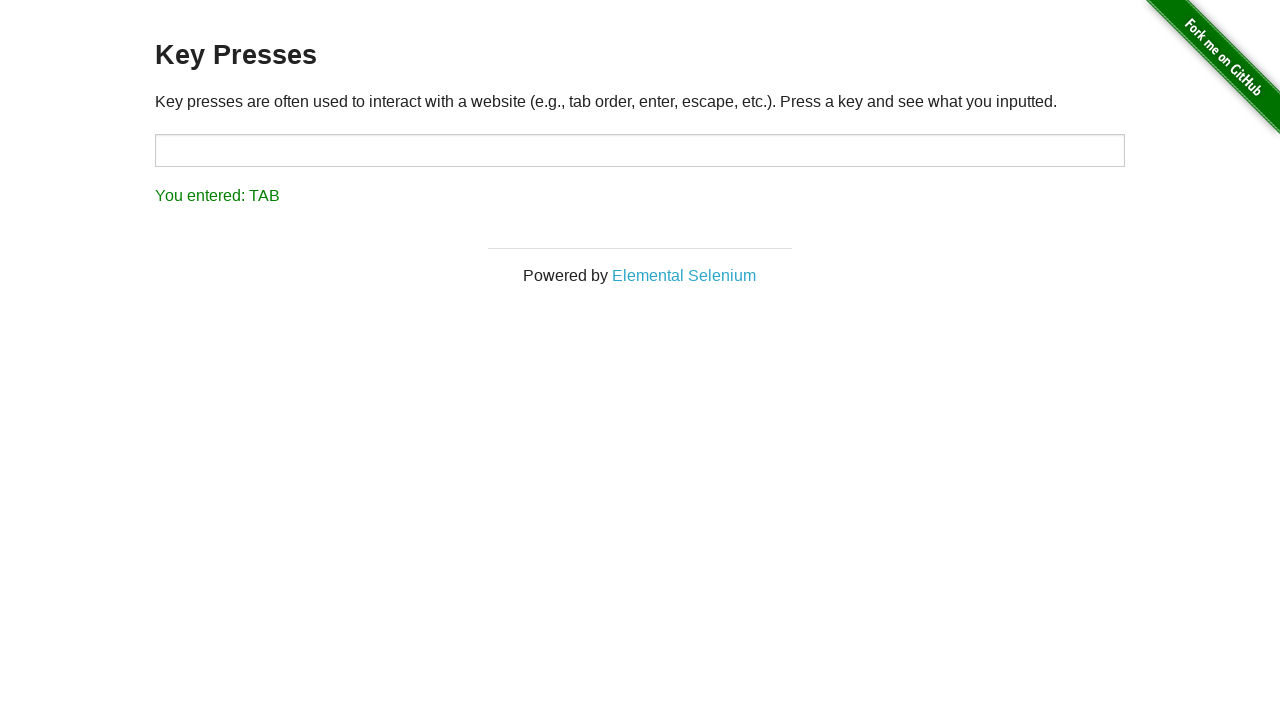

Retrieved result text content
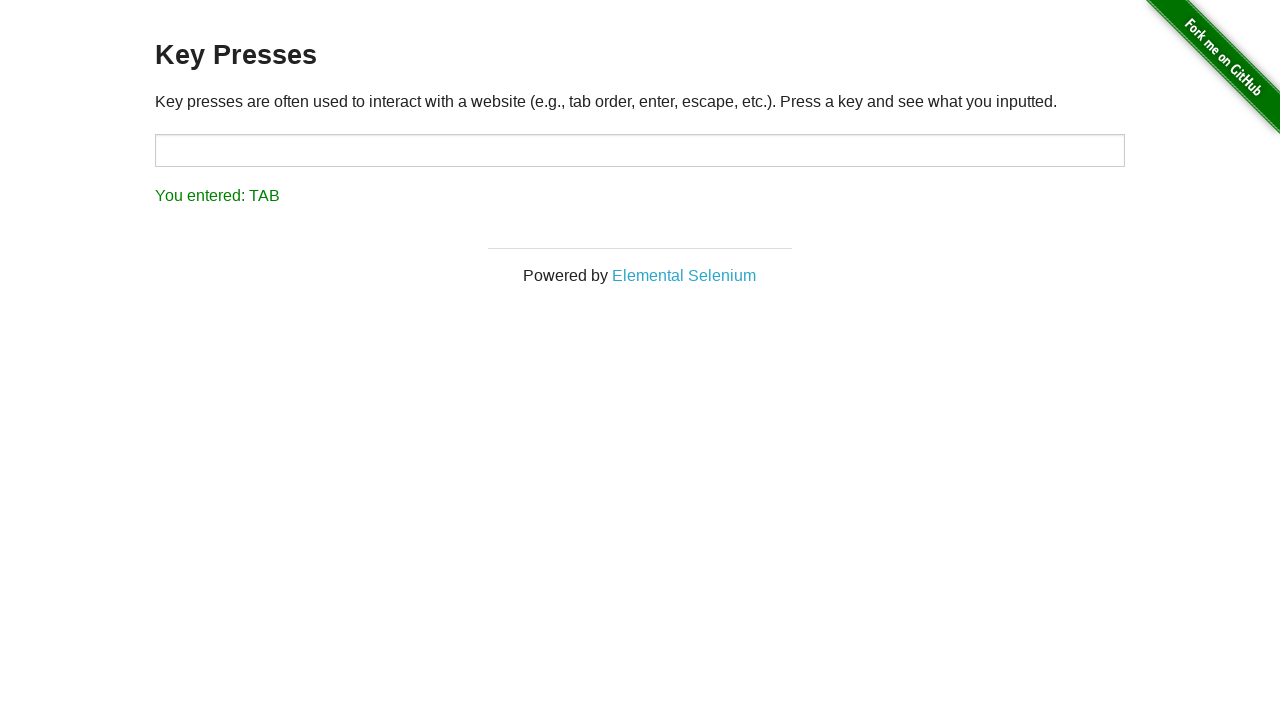

Verified result text shows 'You entered: TAB'
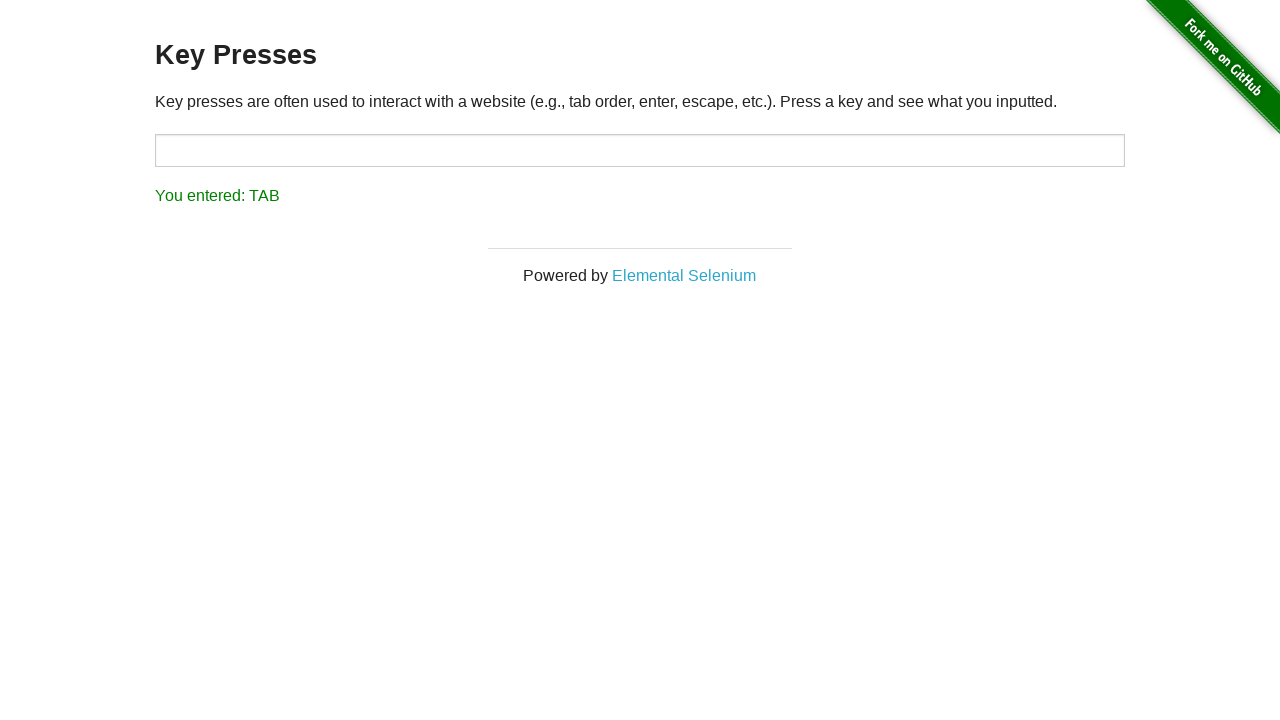

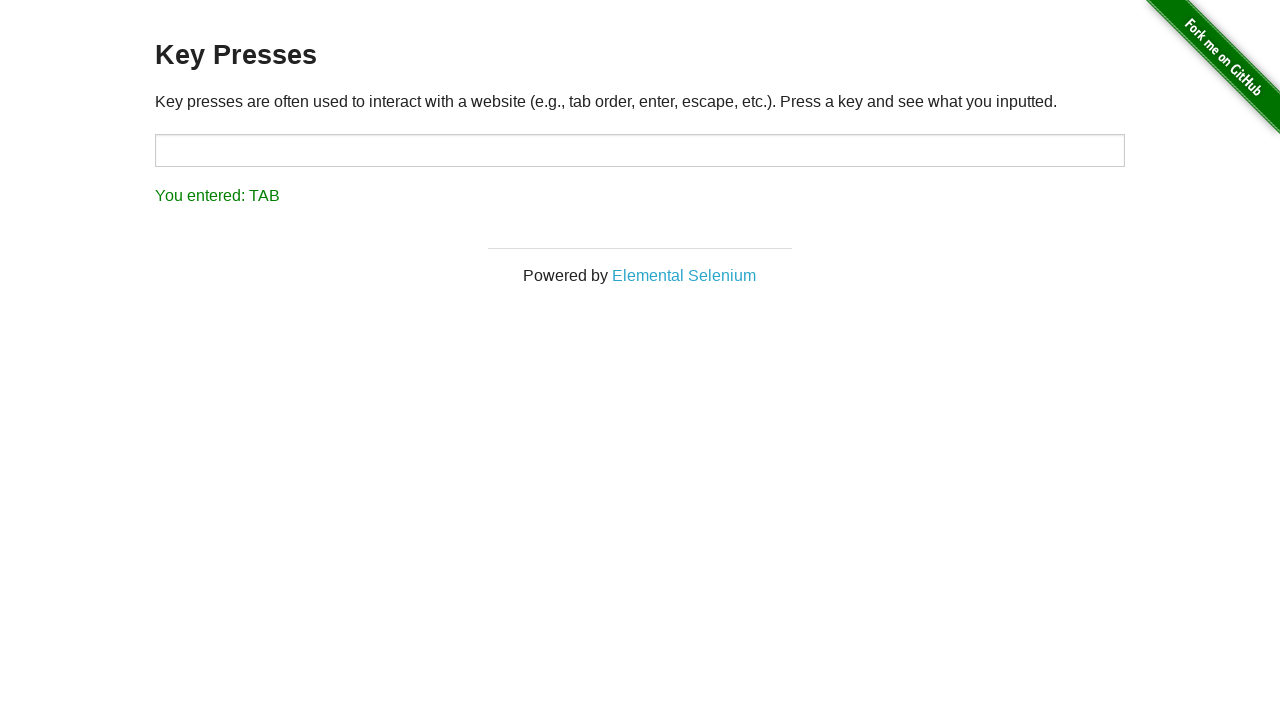